Tests retrieving the maxlength attribute of the textarea

Starting URL: https://codebeautify.org/html-textarea-generator

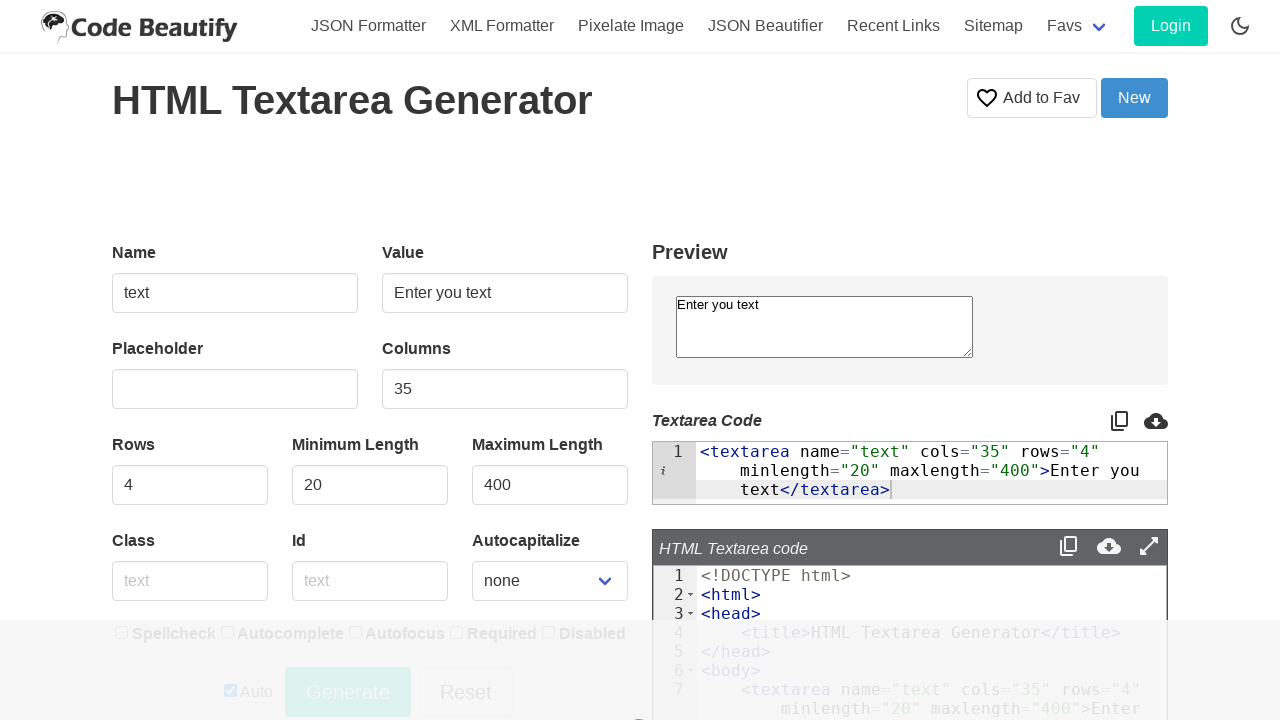

Retrieved maxlength attribute from textarea element
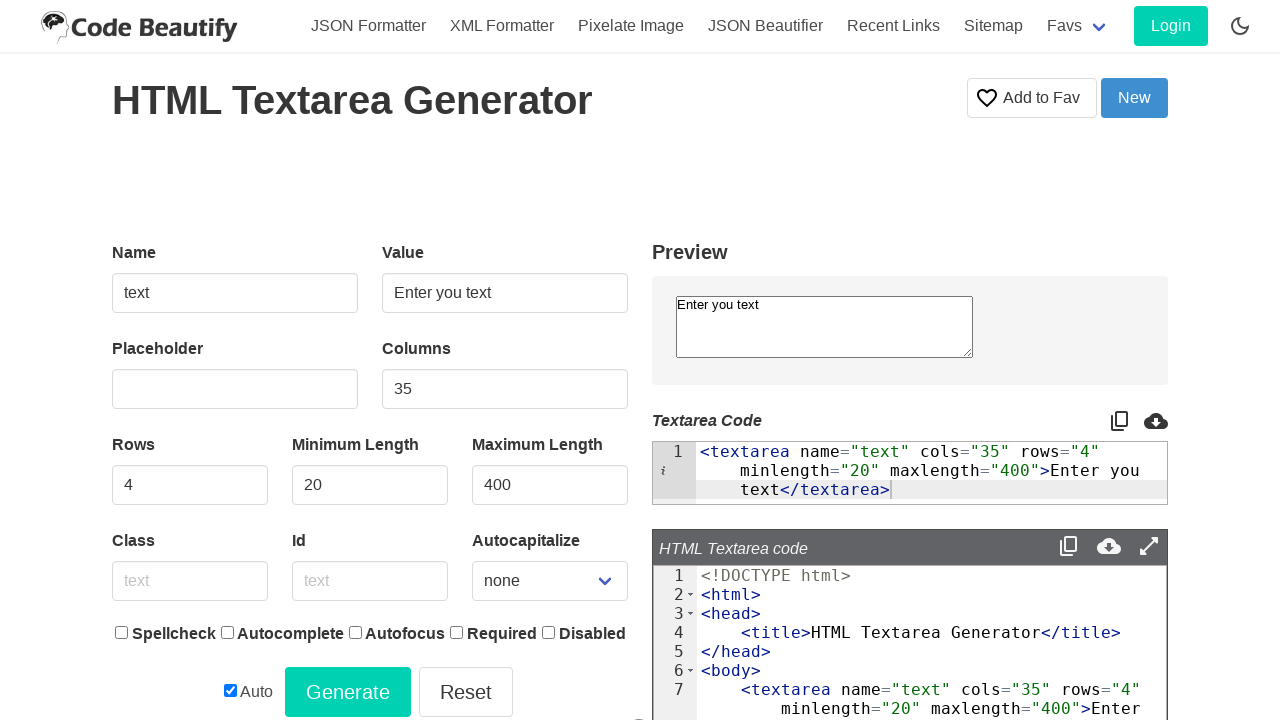

Converted maxlength attribute to integer value: 400
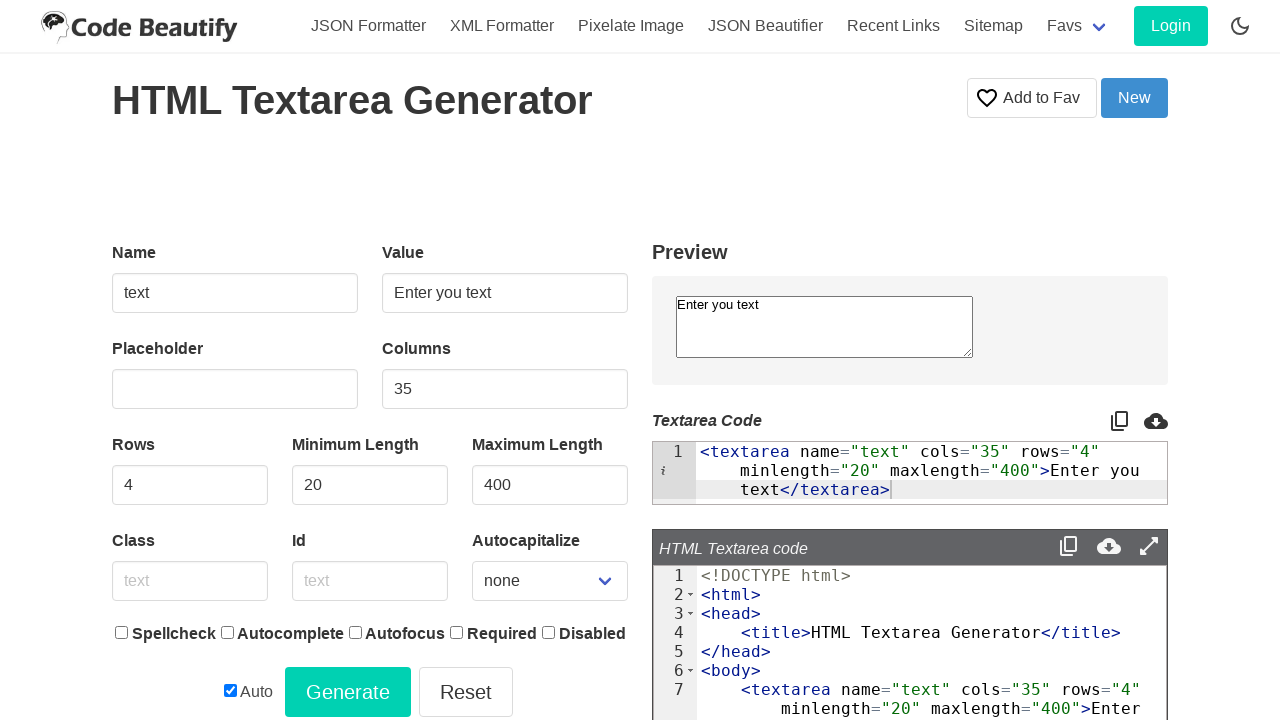

Asserted that maxlength value is greater than or equal to 0
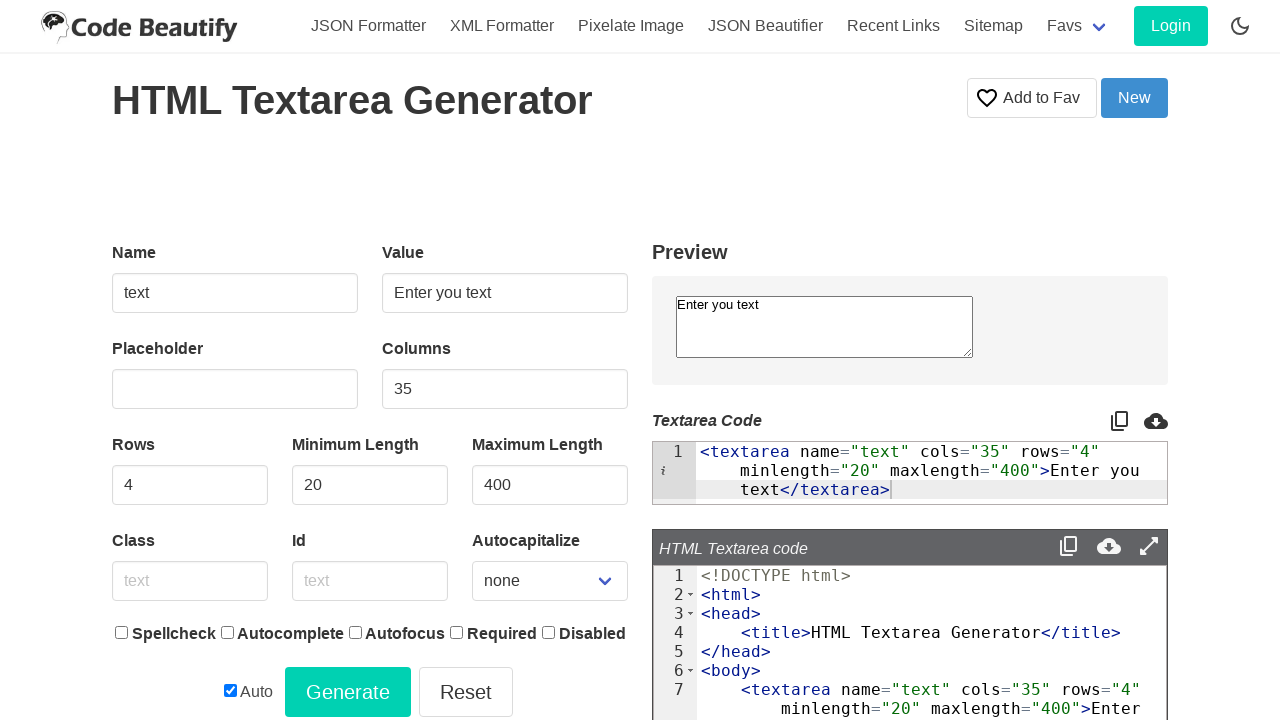

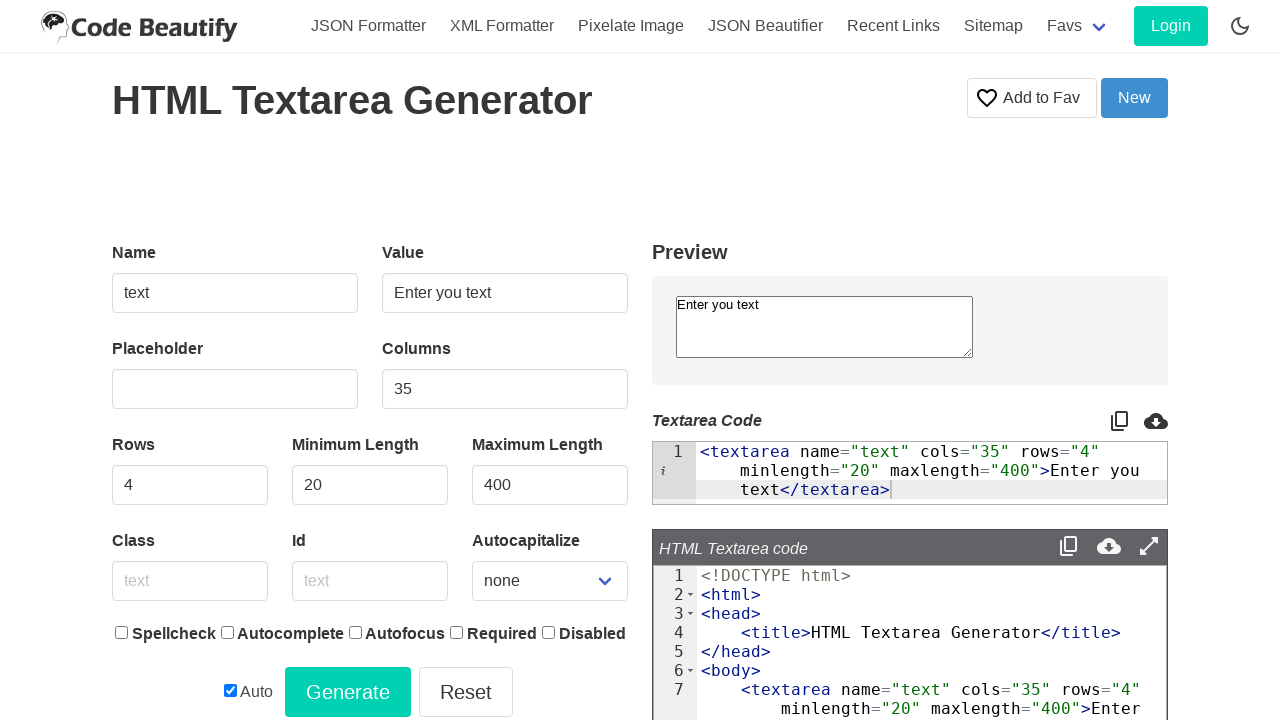